Tests select dropdown functionality by selecting 'Blue' option from an old-style select menu

Starting URL: https://demoqa.com/select-menu

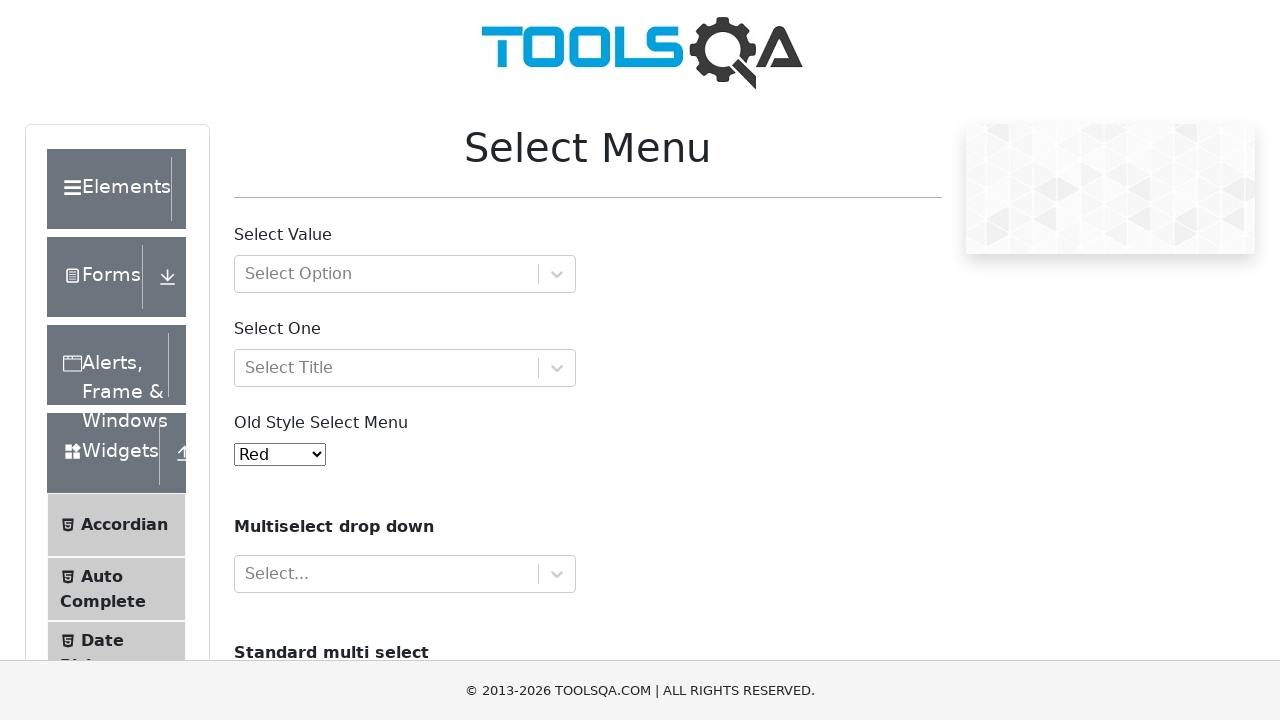

Navigated to select menu demo page
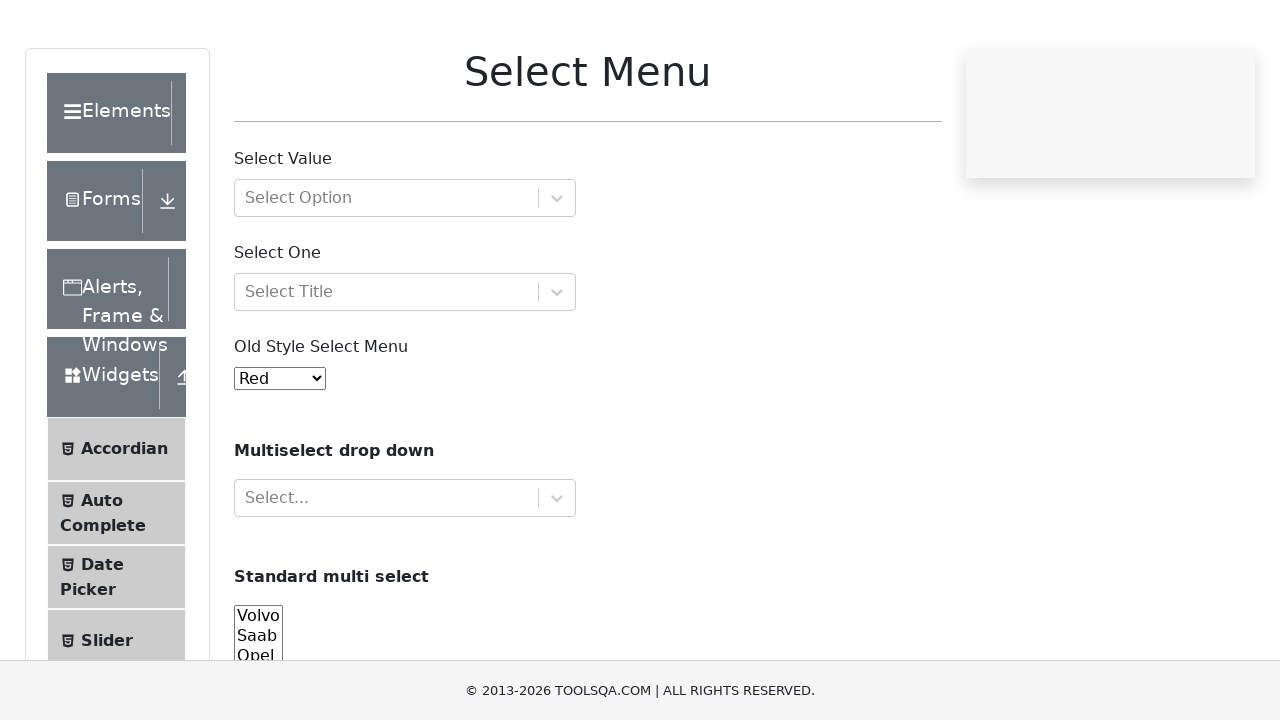

Selected 'Blue' option from old-style select menu on #oldSelectMenu
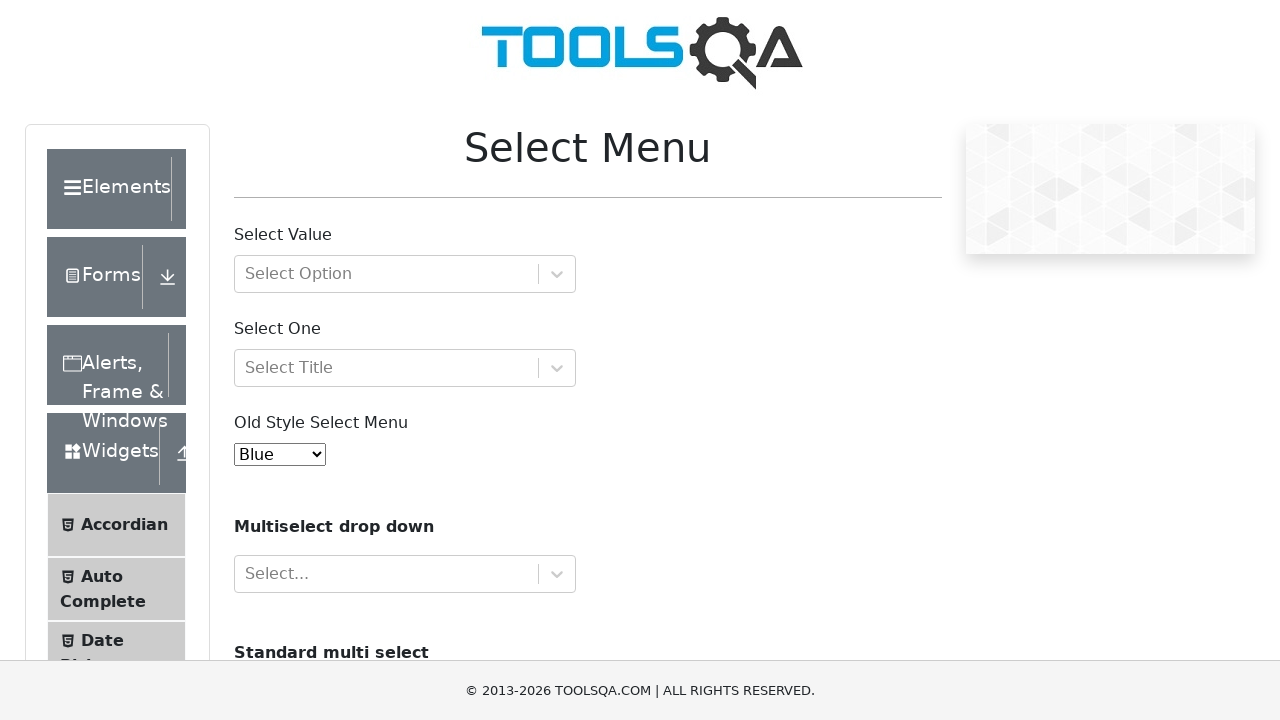

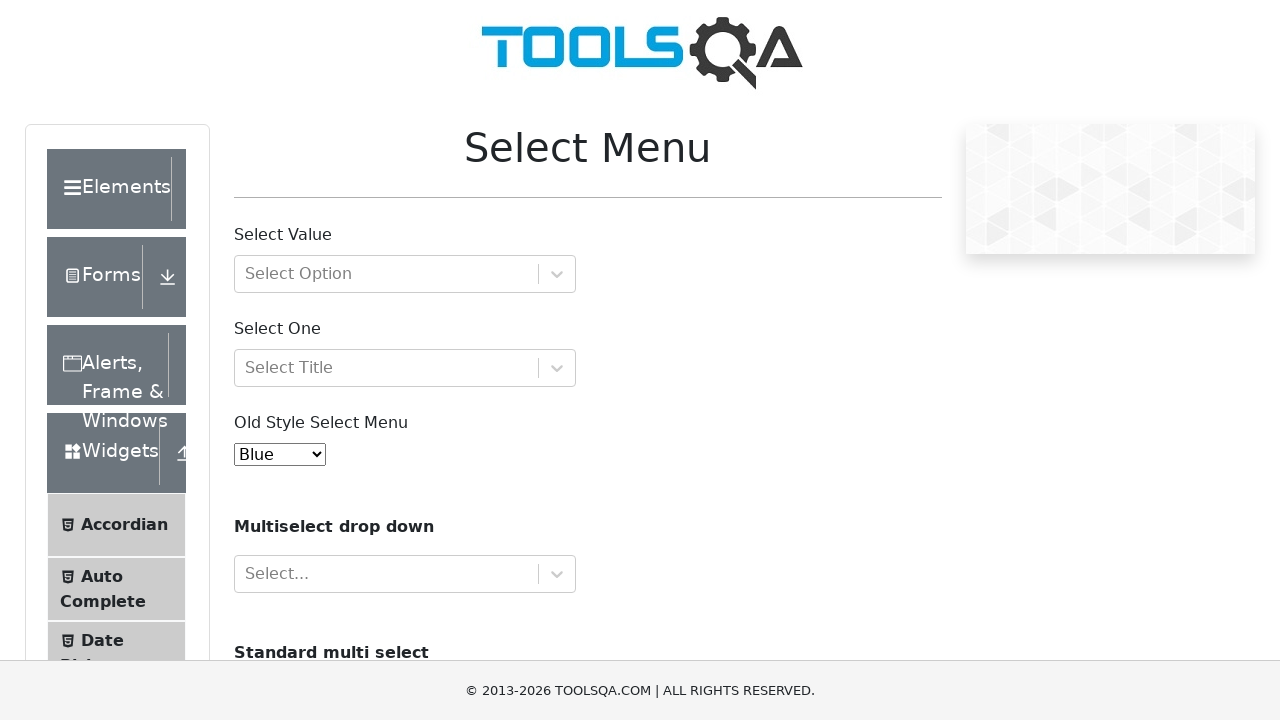